Navigates to an automation practice page and interacts with table elements to verify data is displayed correctly

Starting URL: https://rahulshettyacademy.com/AutomationPractice

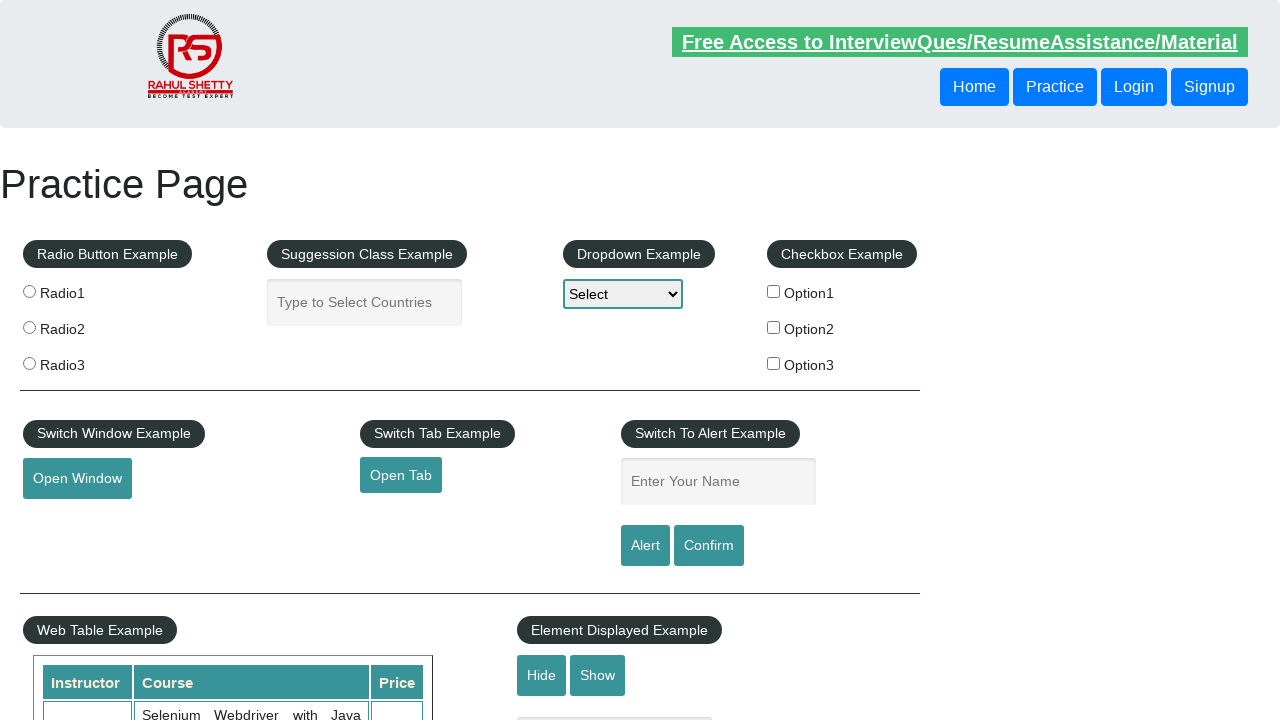

Waited for table element to load
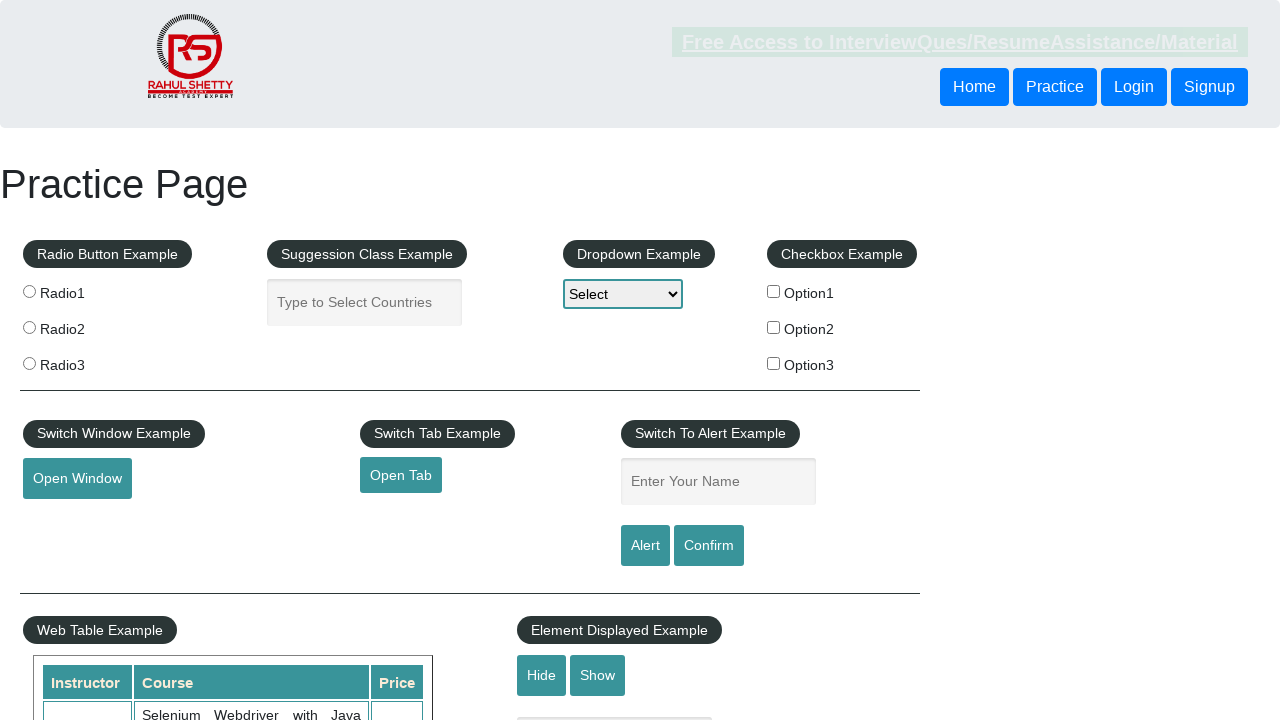

Retrieved all cells from row 4 of the table
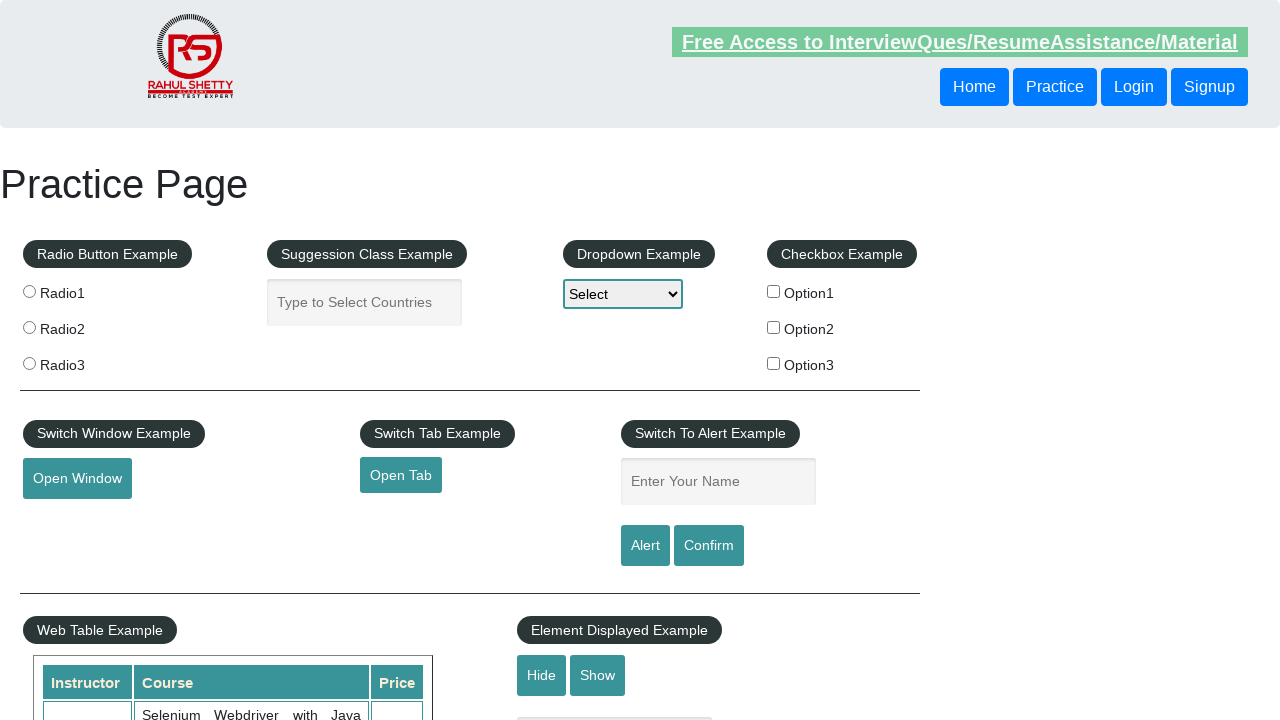

Retrieved text content from row 4 cell
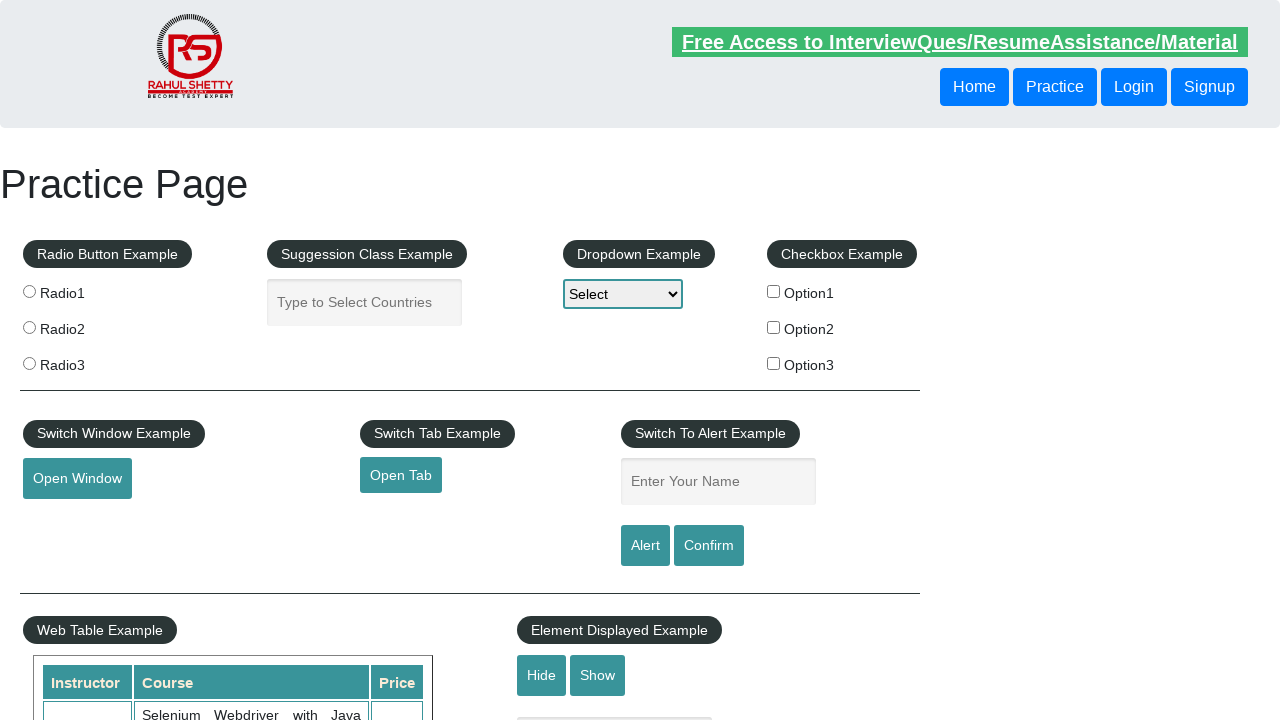

Retrieved text content from row 4 cell
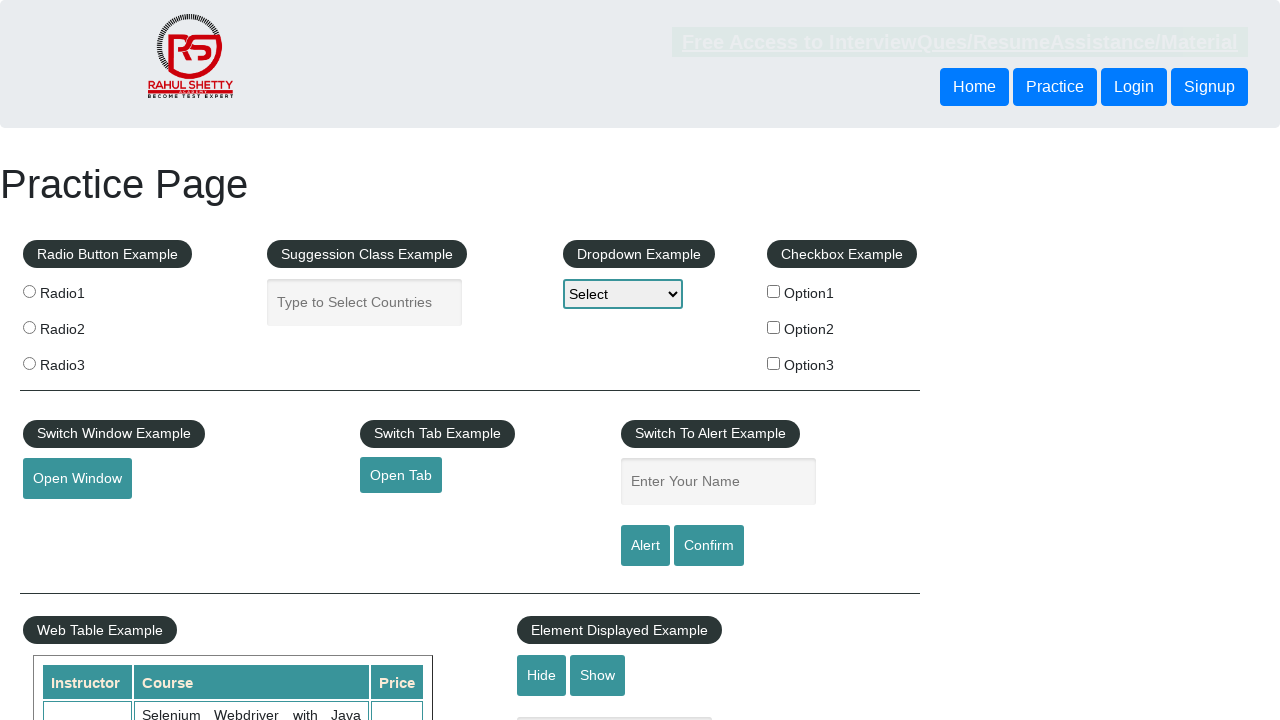

Retrieved text content from row 4 cell
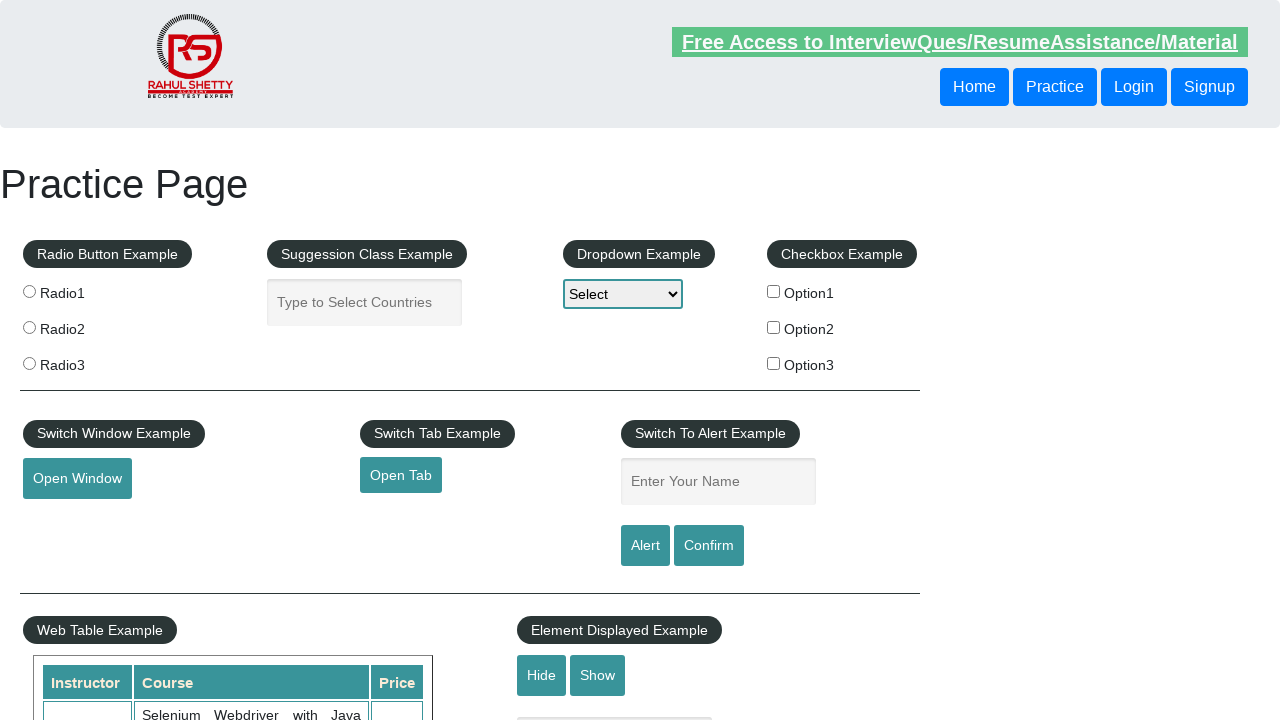

Retrieved specific cell from row 3, column 2
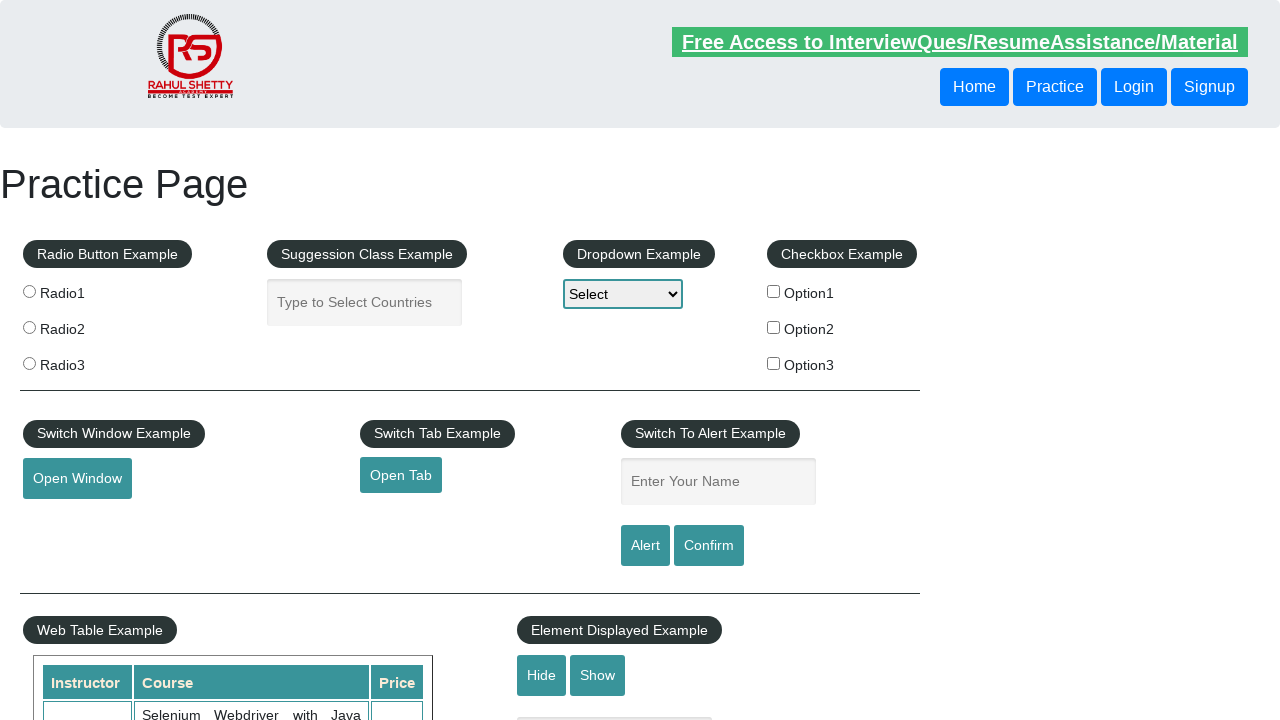

Retrieved text content from row 3, column 2 cell
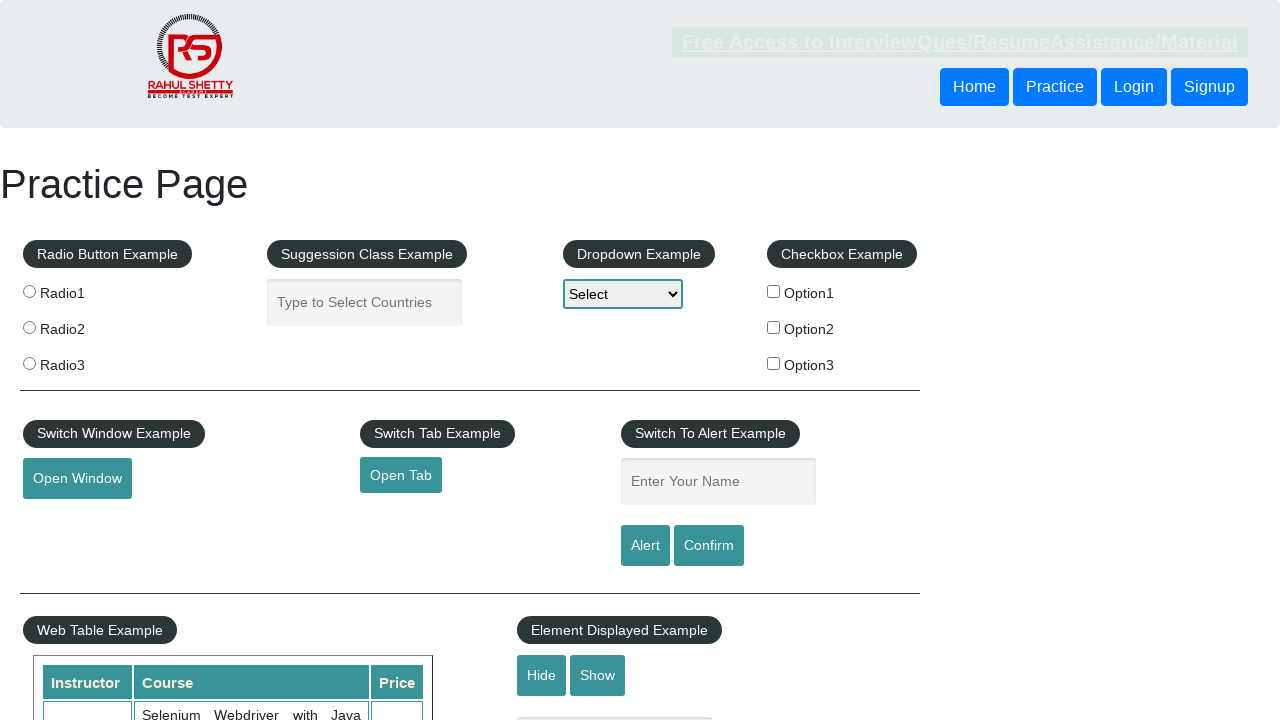

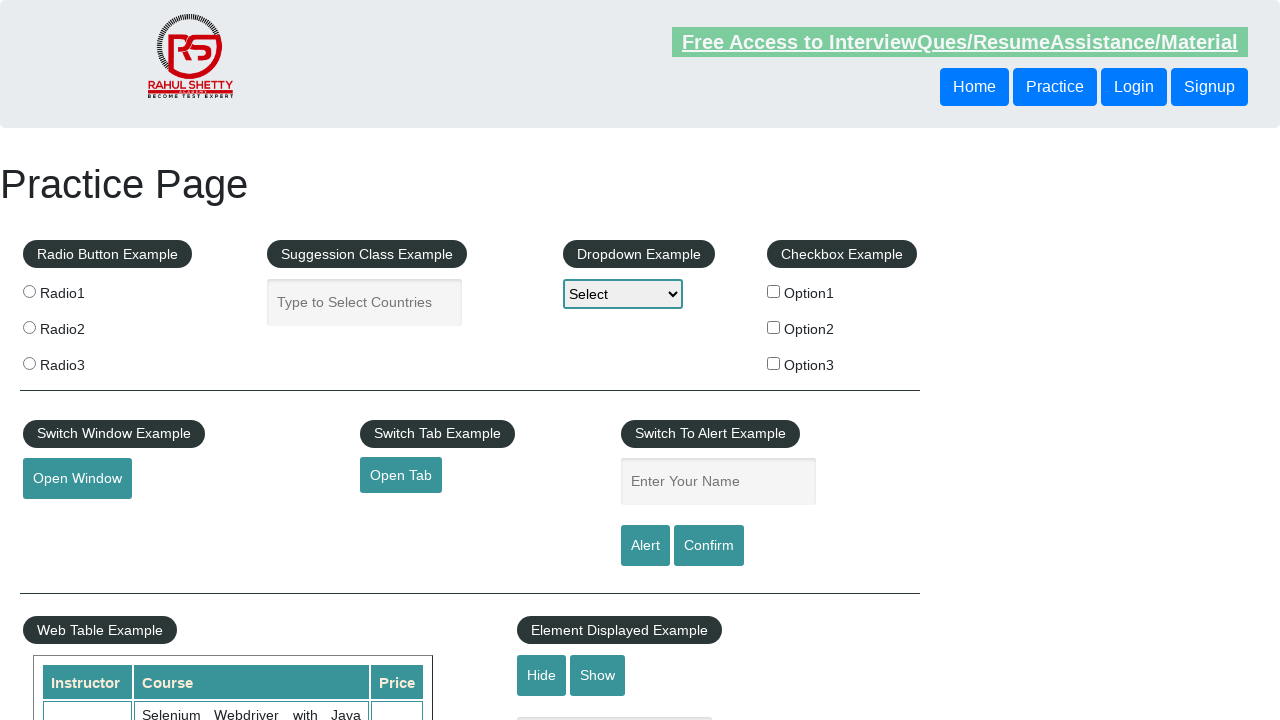